Tests double-click functionality by double-clicking a button and verifying the resulting text

Starting URL: https://automationfc.github.io/basic-form/index.html

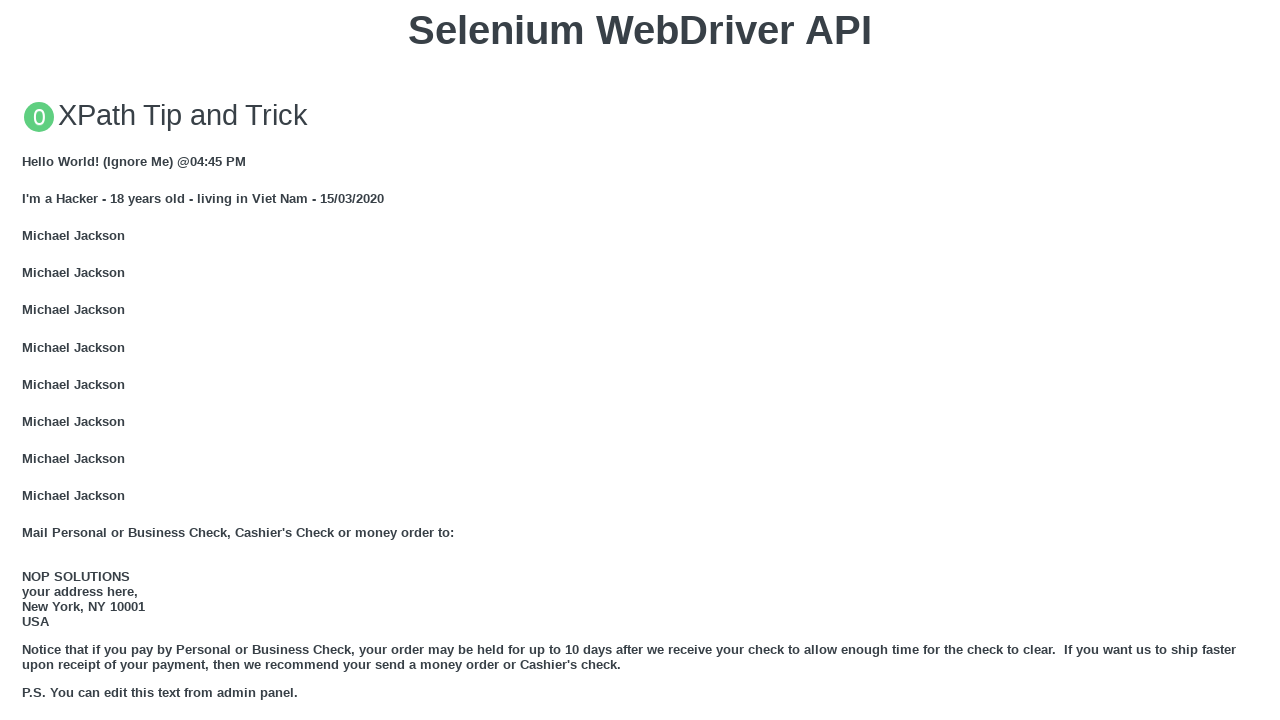

Double-clicked the 'Double click me' button at (640, 361) on xpath=//button[text()='Double click me']
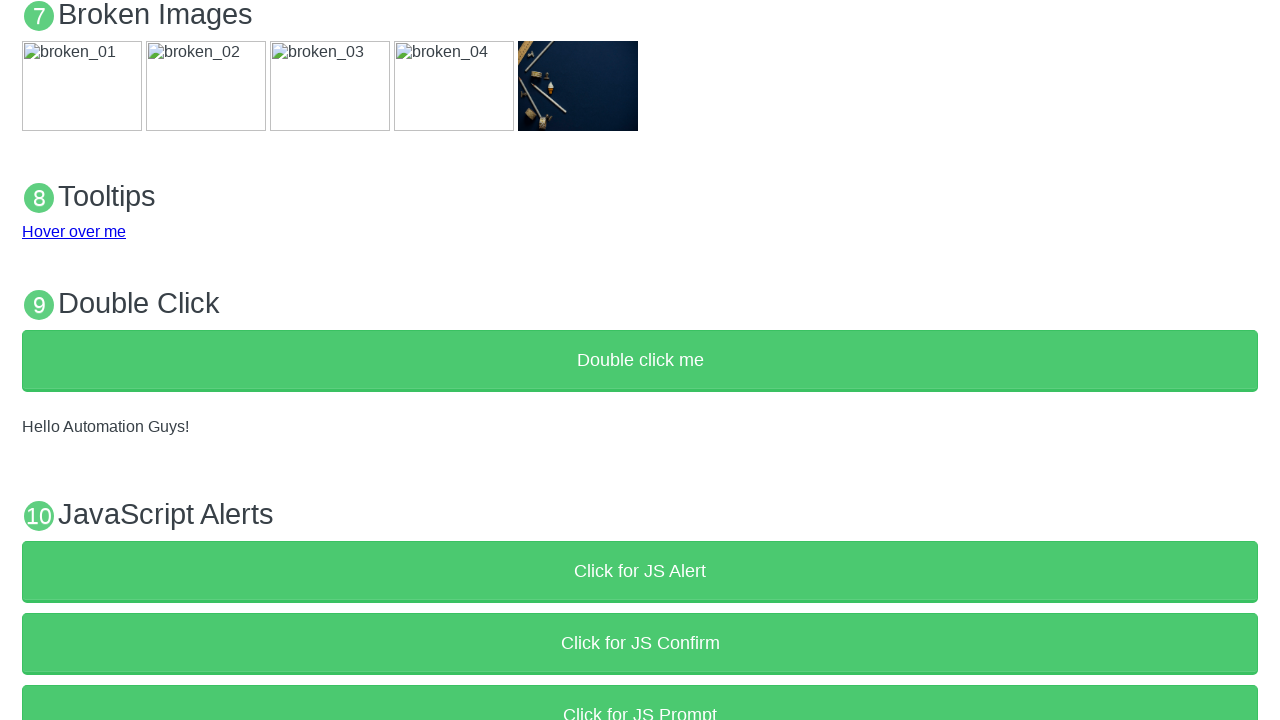

Demo text element appeared after double-click
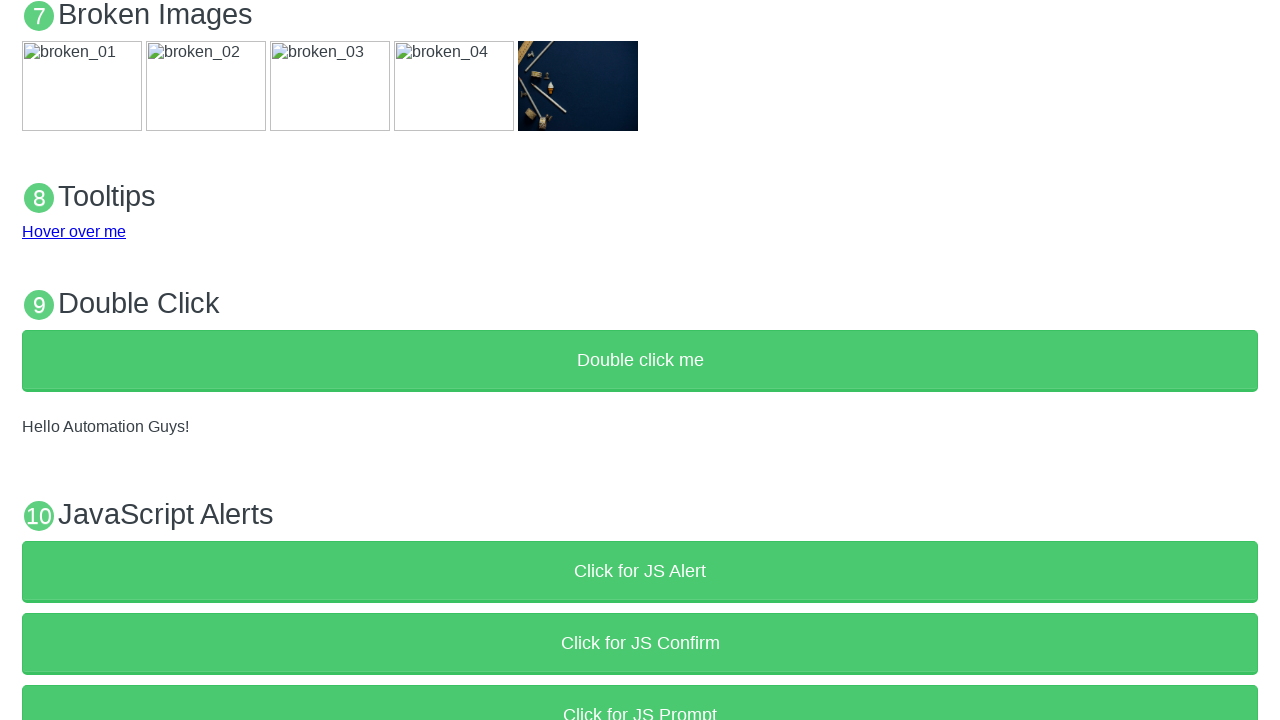

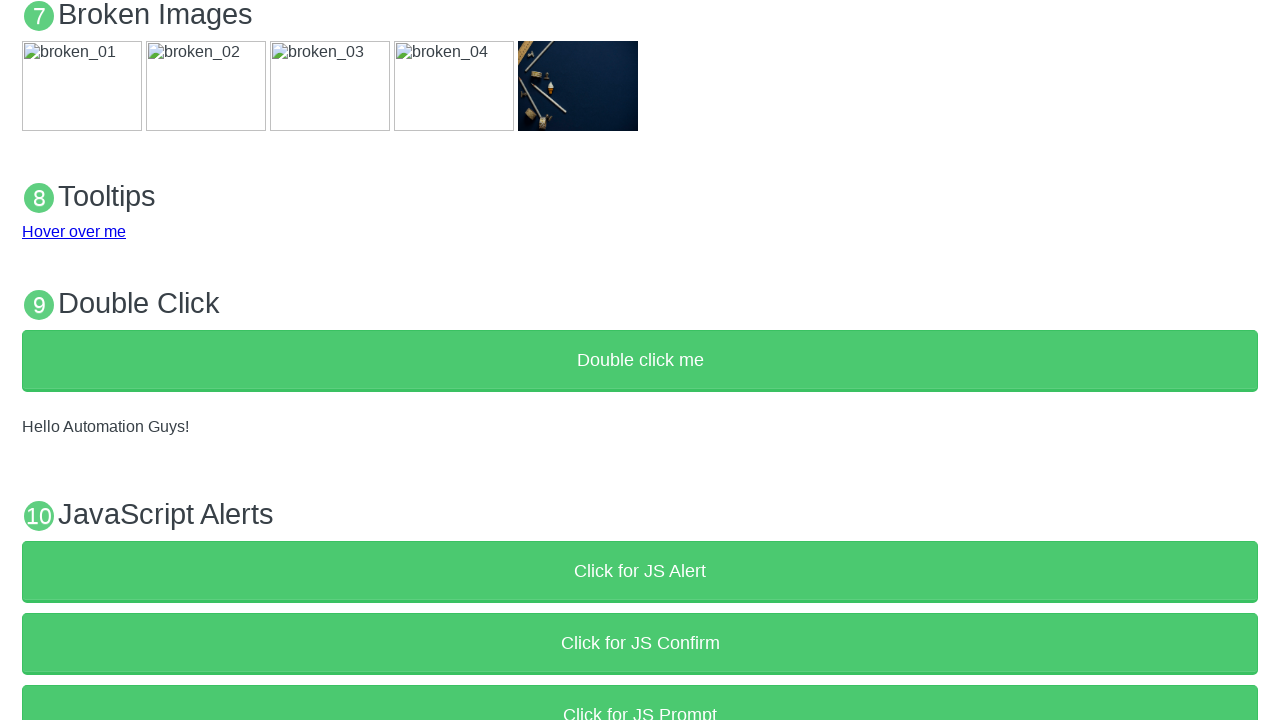